Tests selecting an option and verifying the selected option in a dropdown

Starting URL: https://letcode.in/dropdowns

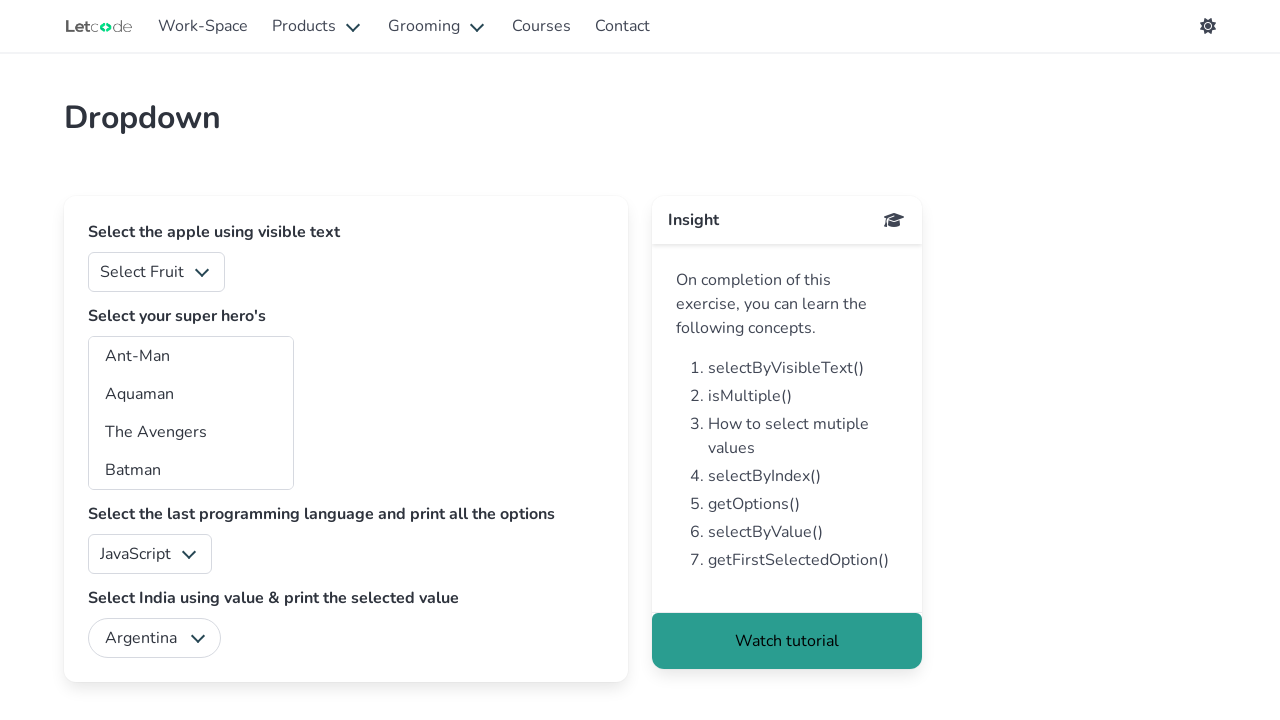

Selected option 'aq' from the superheros dropdown on #superheros
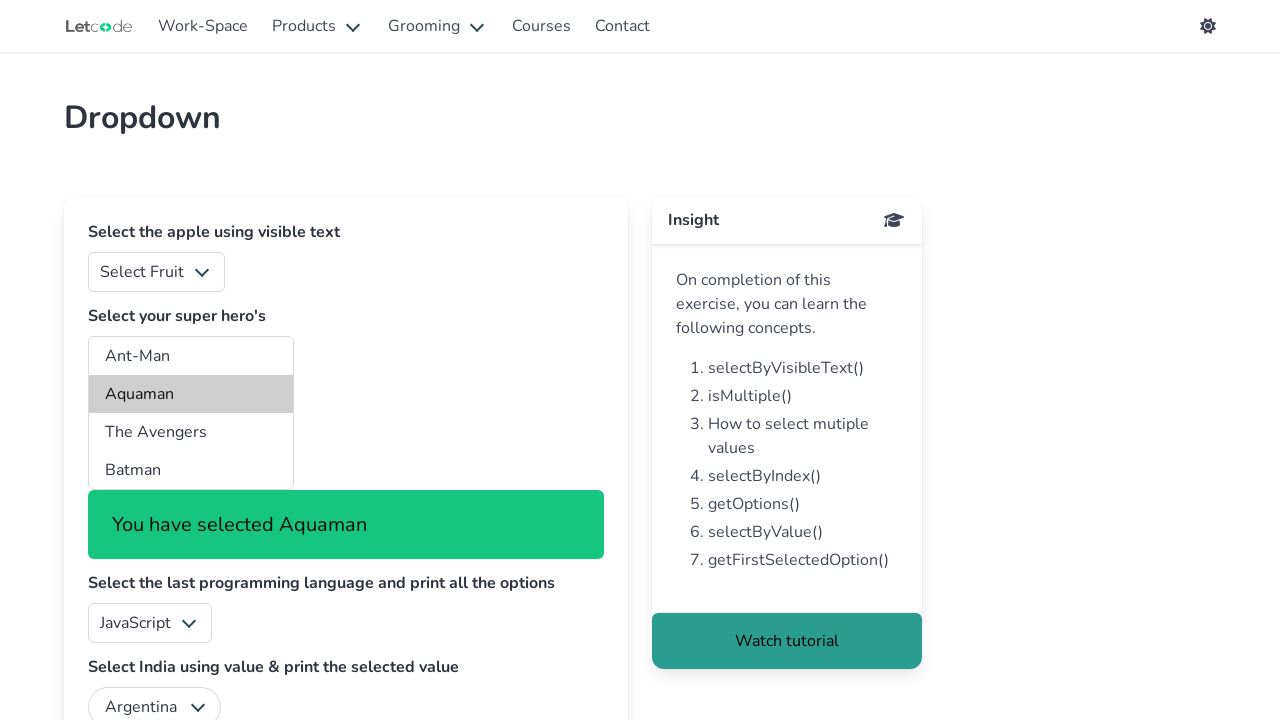

Verified superheros dropdown is present after selection
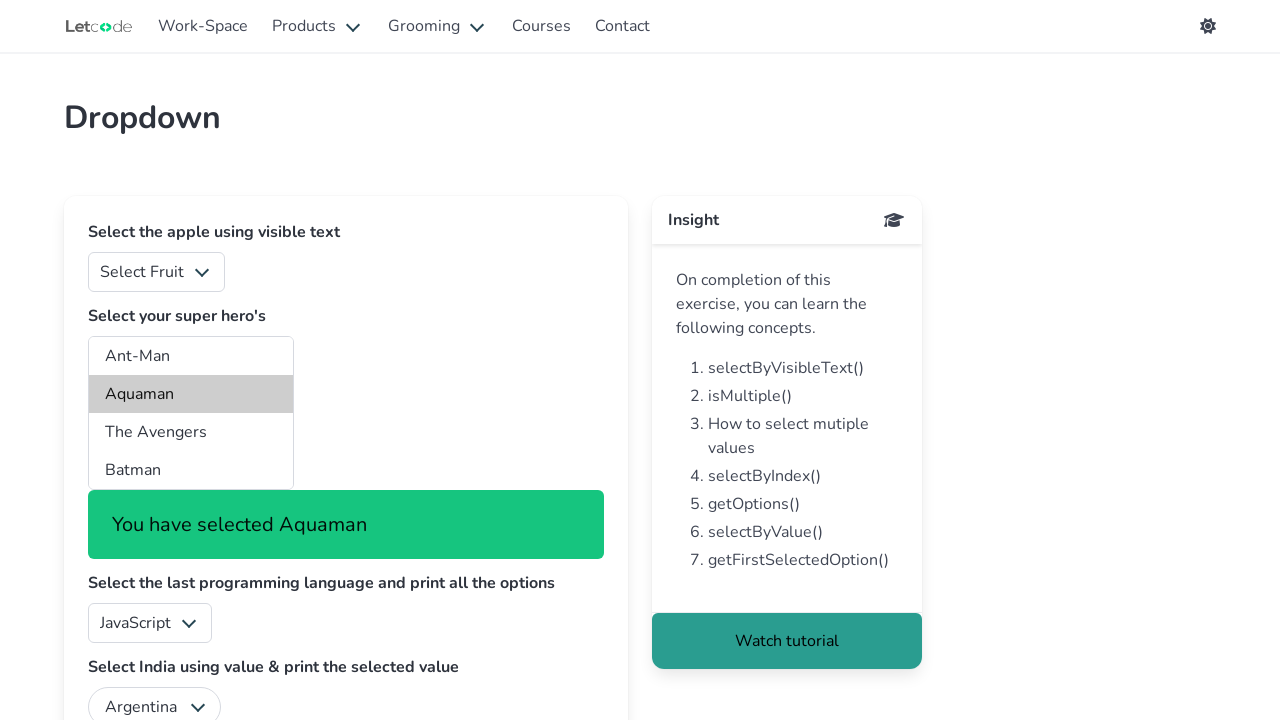

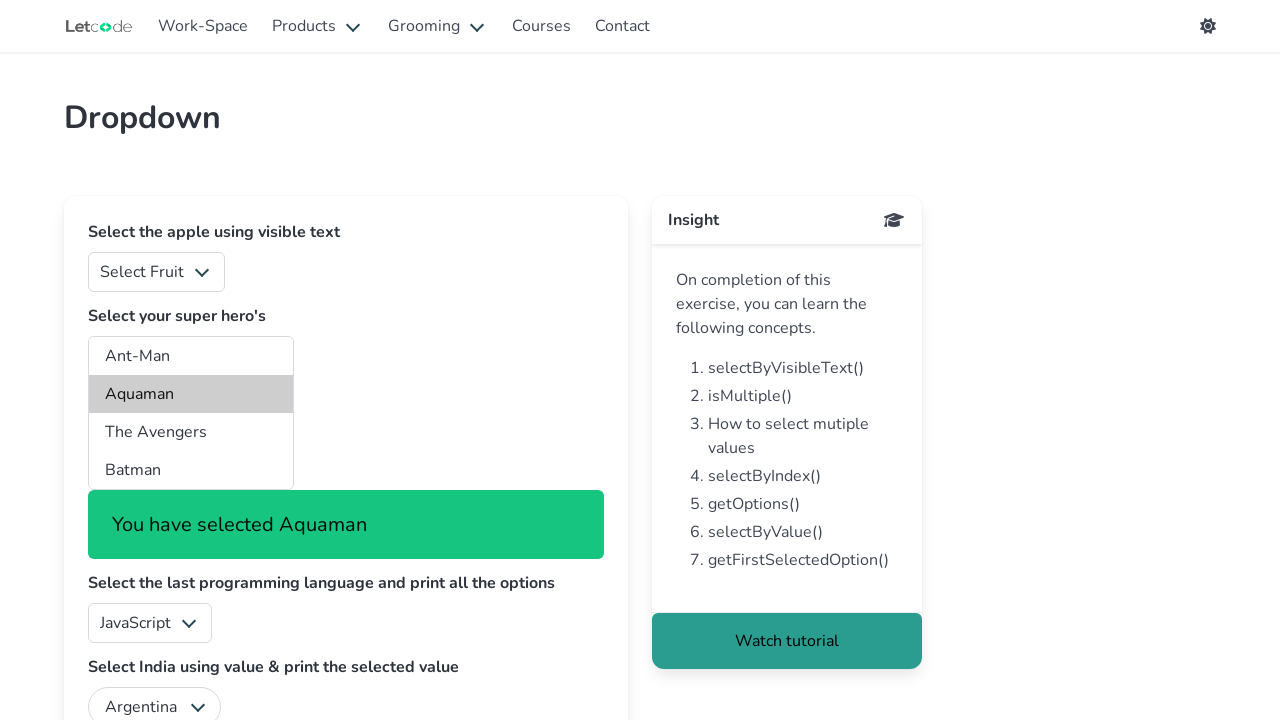